Tests clicking a link using XPATH selector by waiting for an element and clicking it

Starting URL: https://the-internet.herokuapp.com/

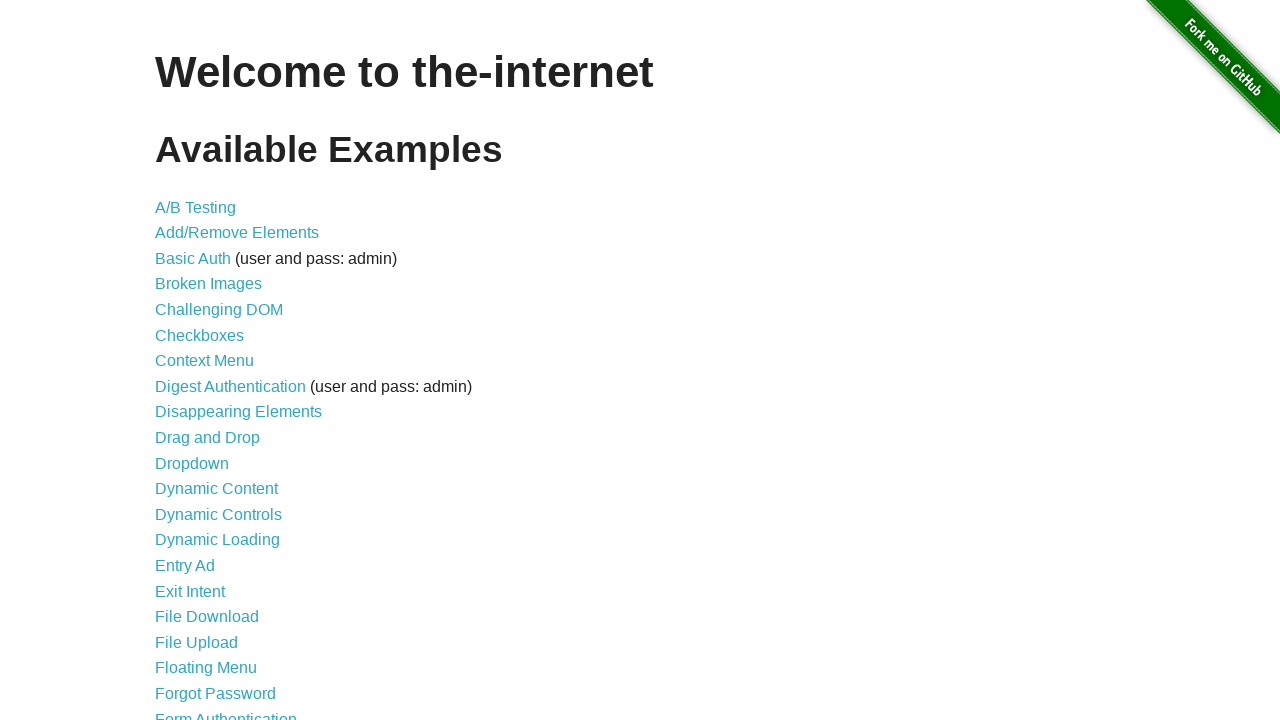

Waited for 'Elemental' link to be present in DOM using XPATH selector
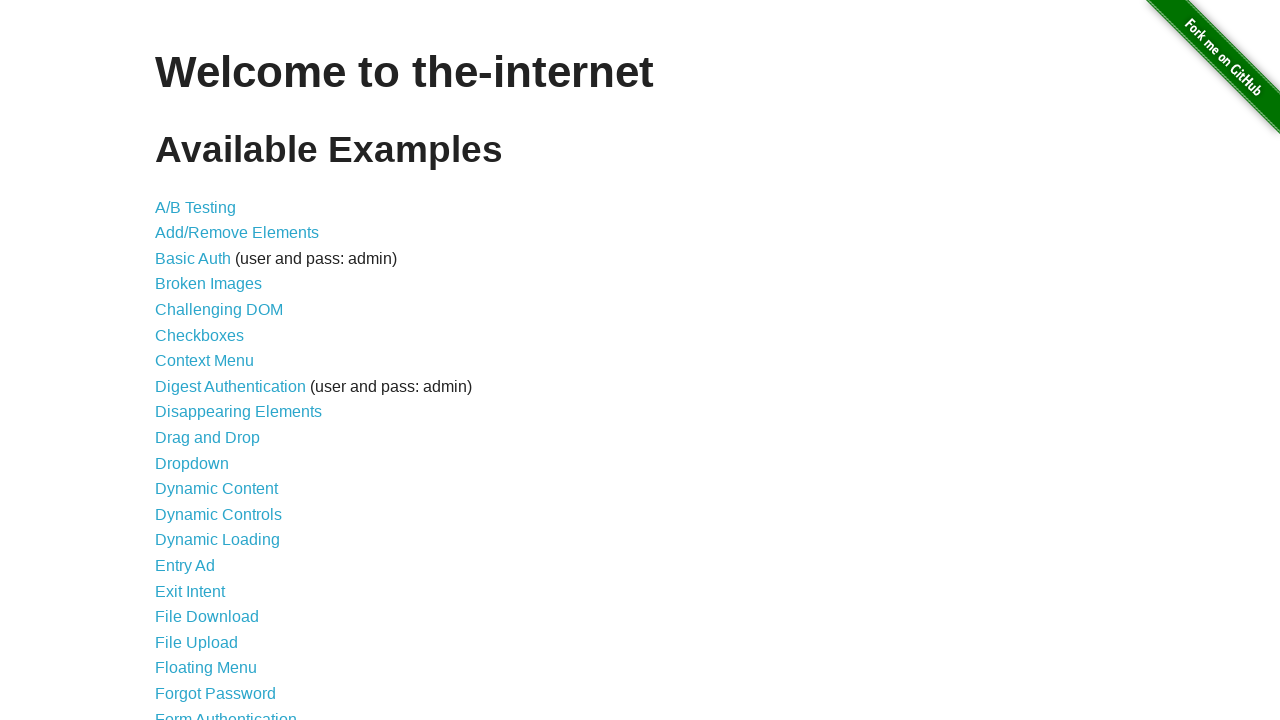

Clicked 'Elemental' link using XPATH selector
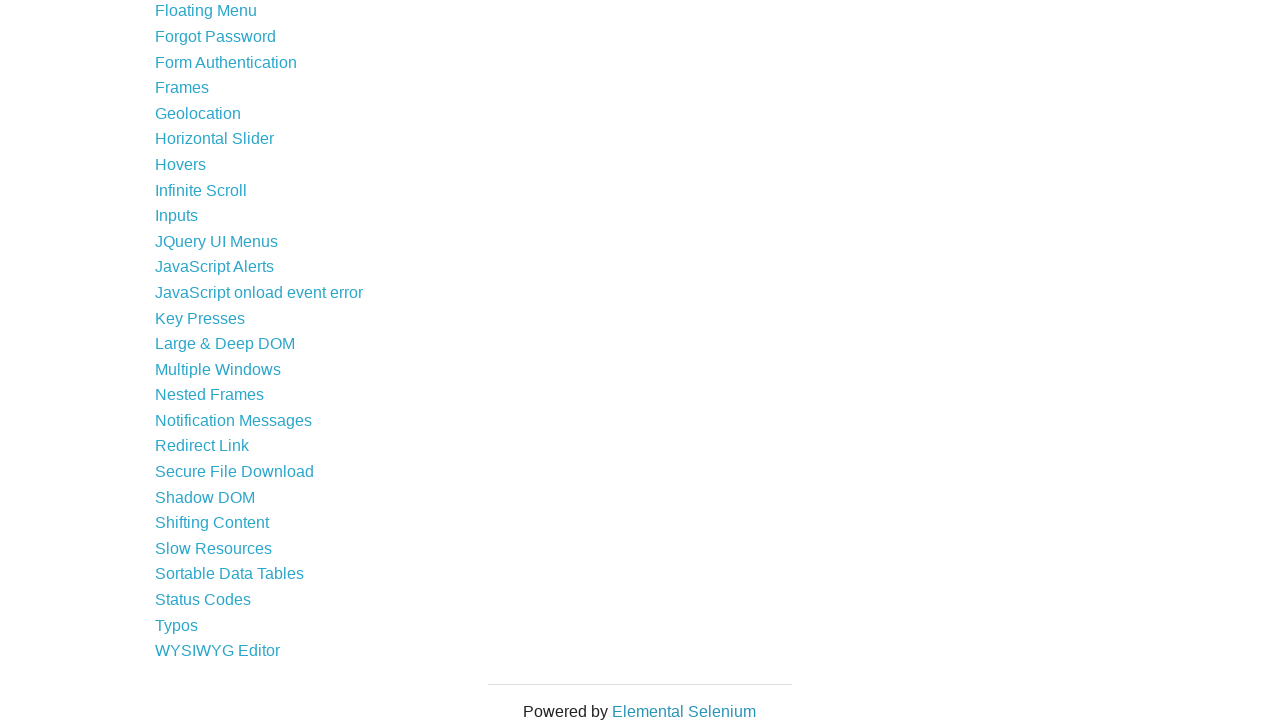

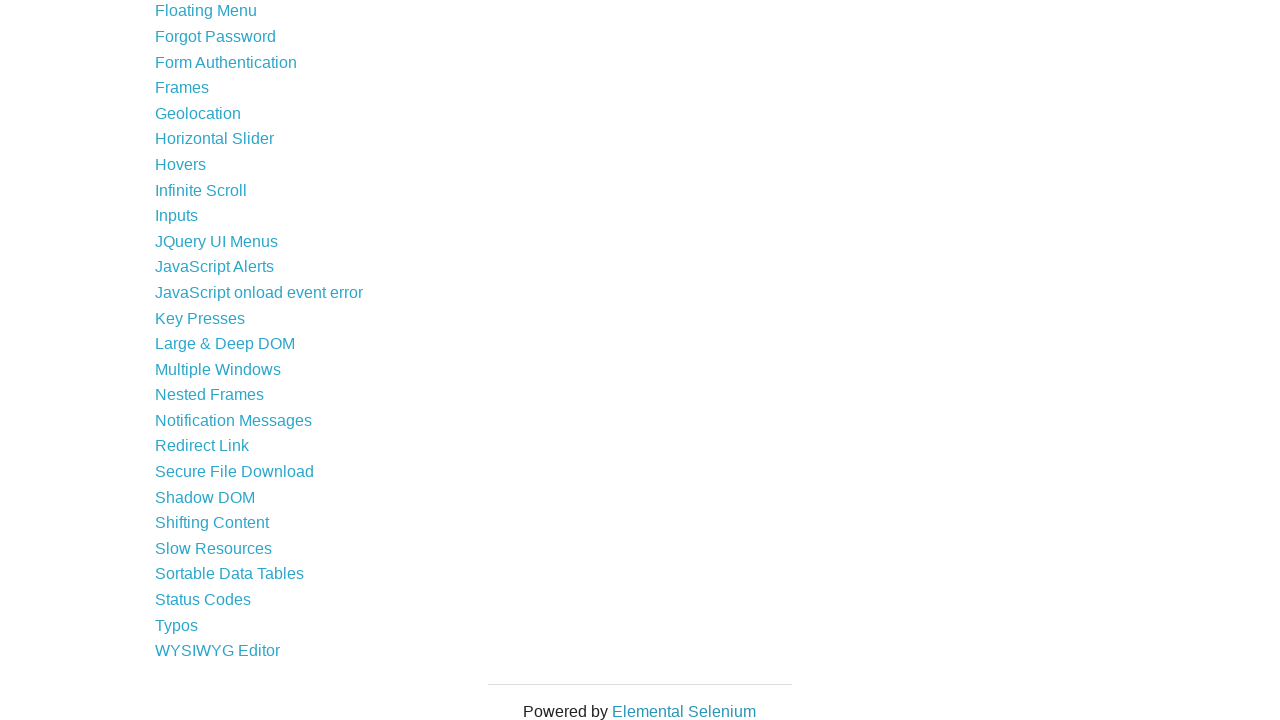